Tests sorting the Email column in ascending order by clicking the column header and verifying text values are sorted alphabetically.

Starting URL: http://the-internet.herokuapp.com/tables

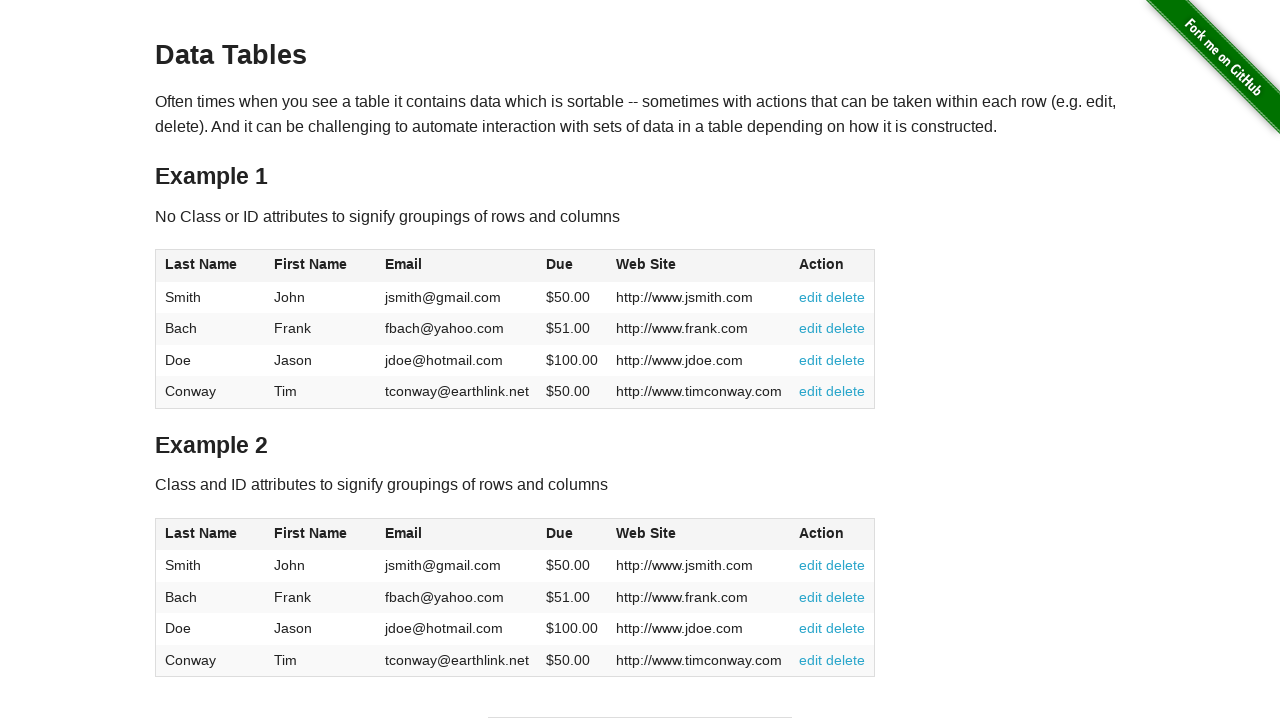

Clicked Email column header to sort in ascending order at (457, 266) on #table1 thead tr th:nth-of-type(3)
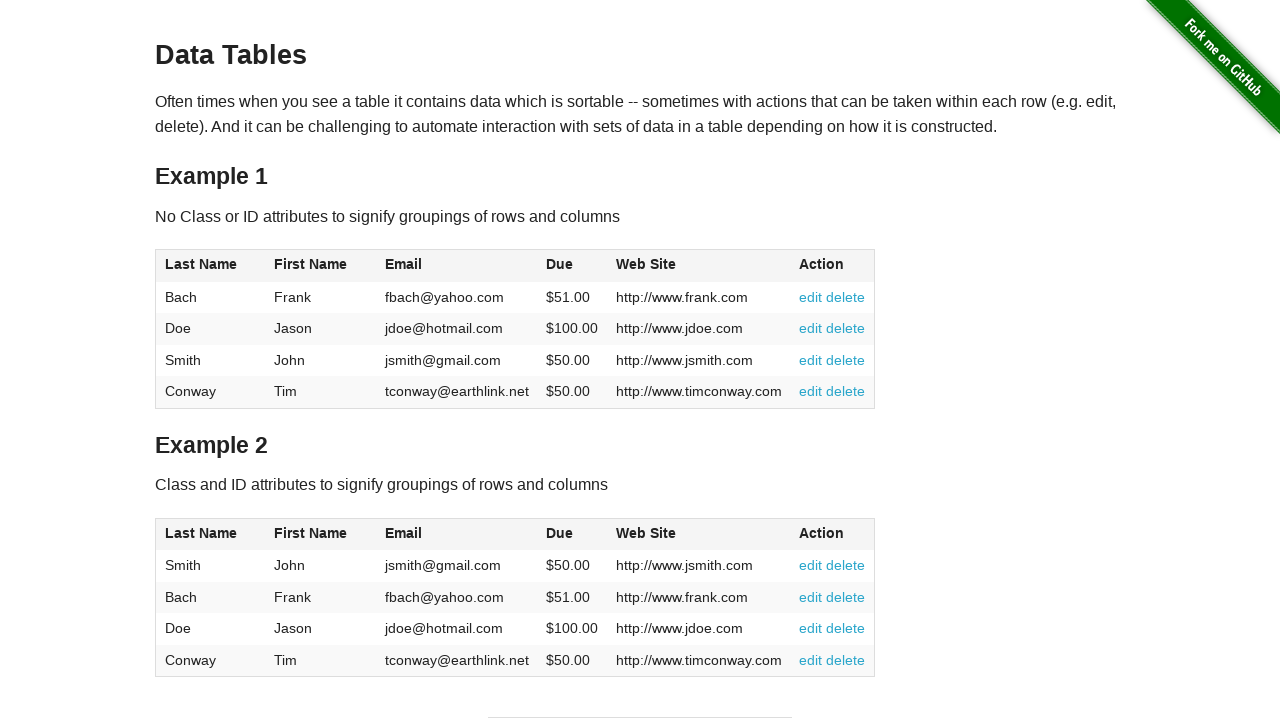

Email column in table body loaded after sorting
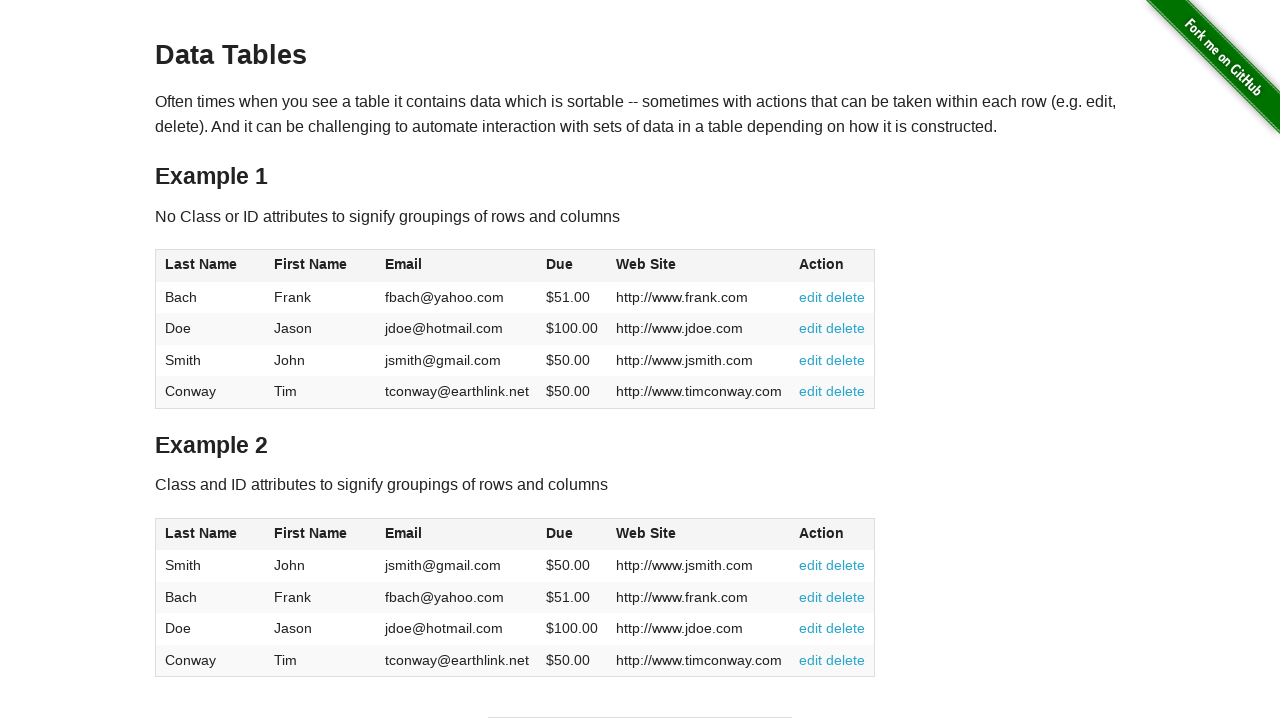

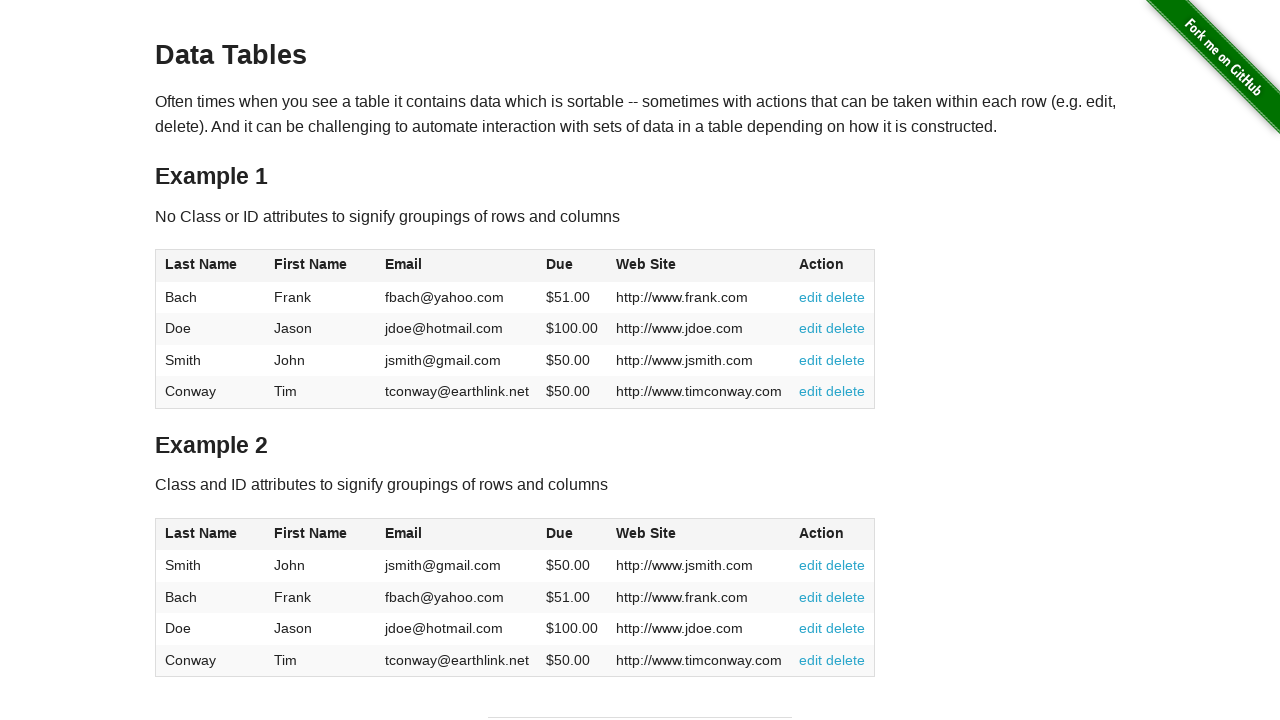